Navigates to dsl.sk website

Starting URL: http://dsl.sk/

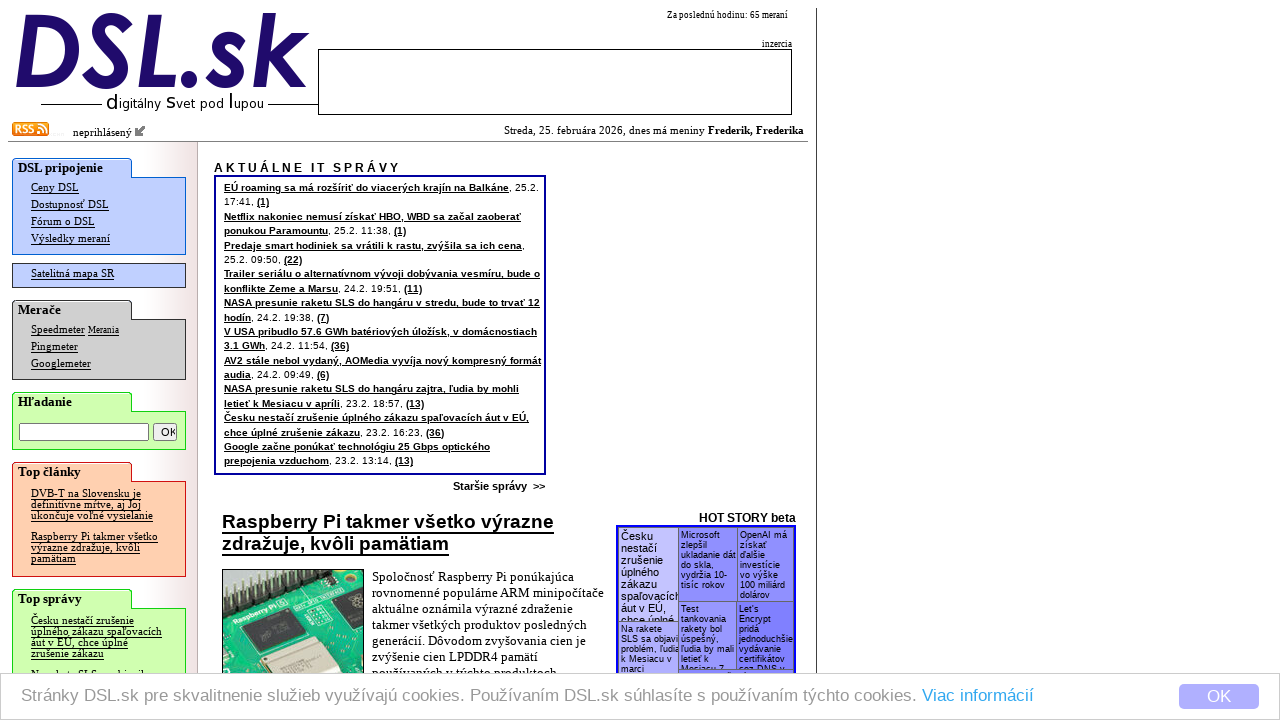

Navigated to dsl.sk website
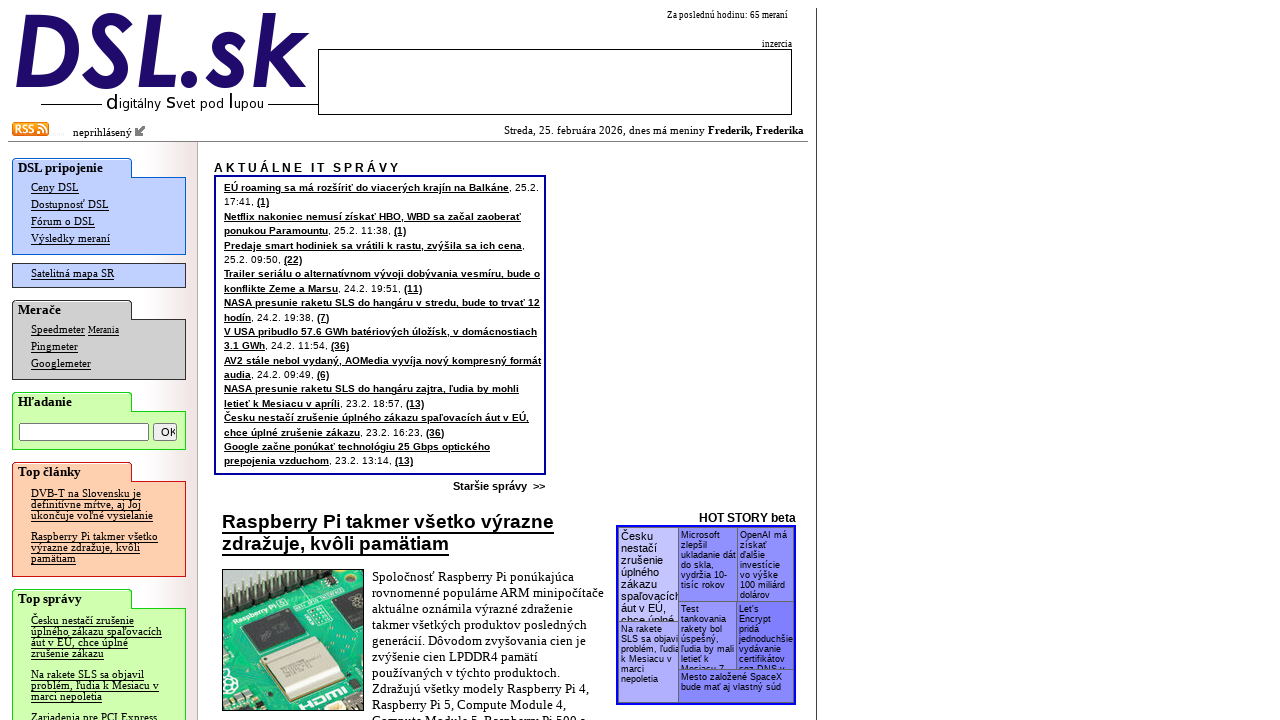

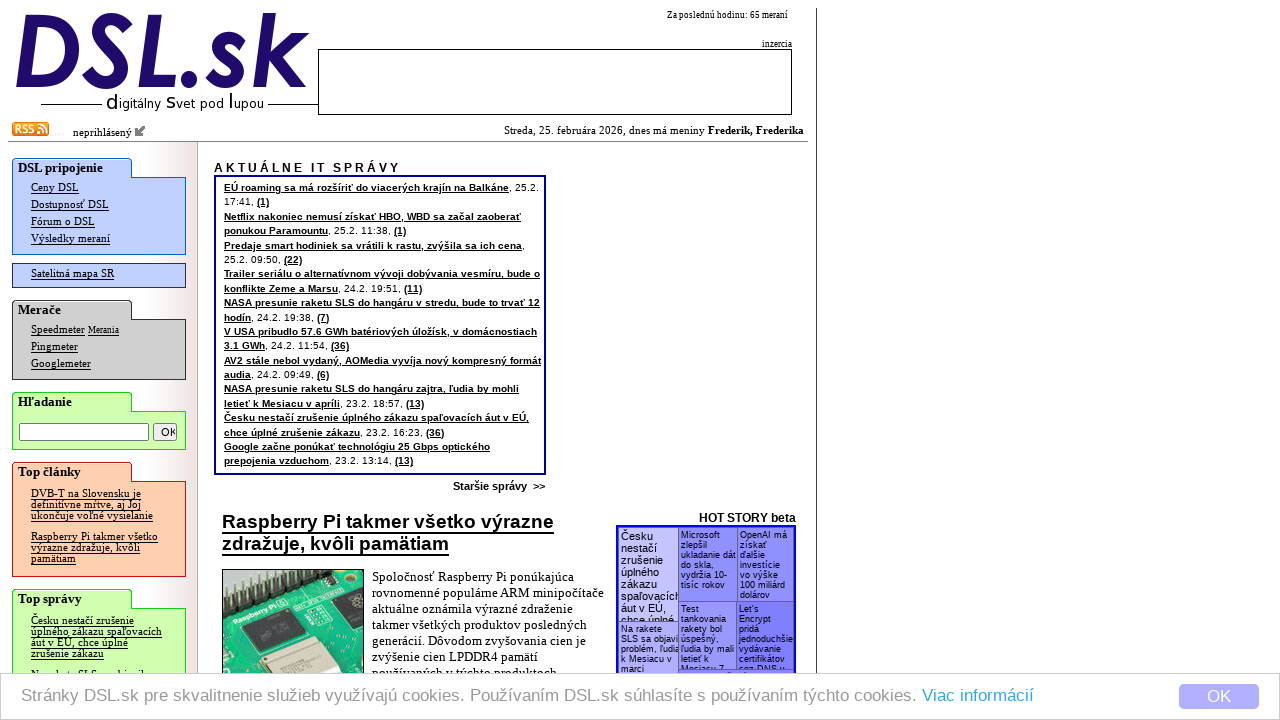